Tests calculator functionality by performing arithmetic operations (addition, multiplication, subtraction) and verifying the results

Starting URL: https://www.calculator.net/

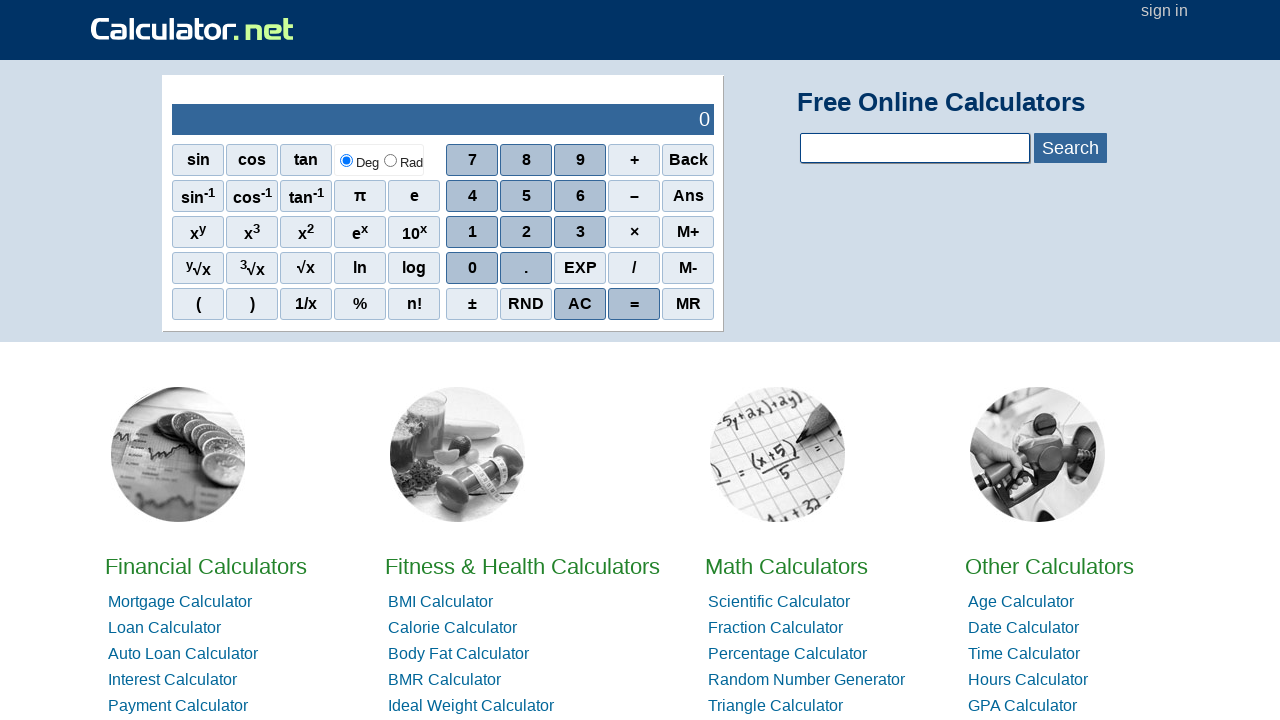

Navigated to calculator.net
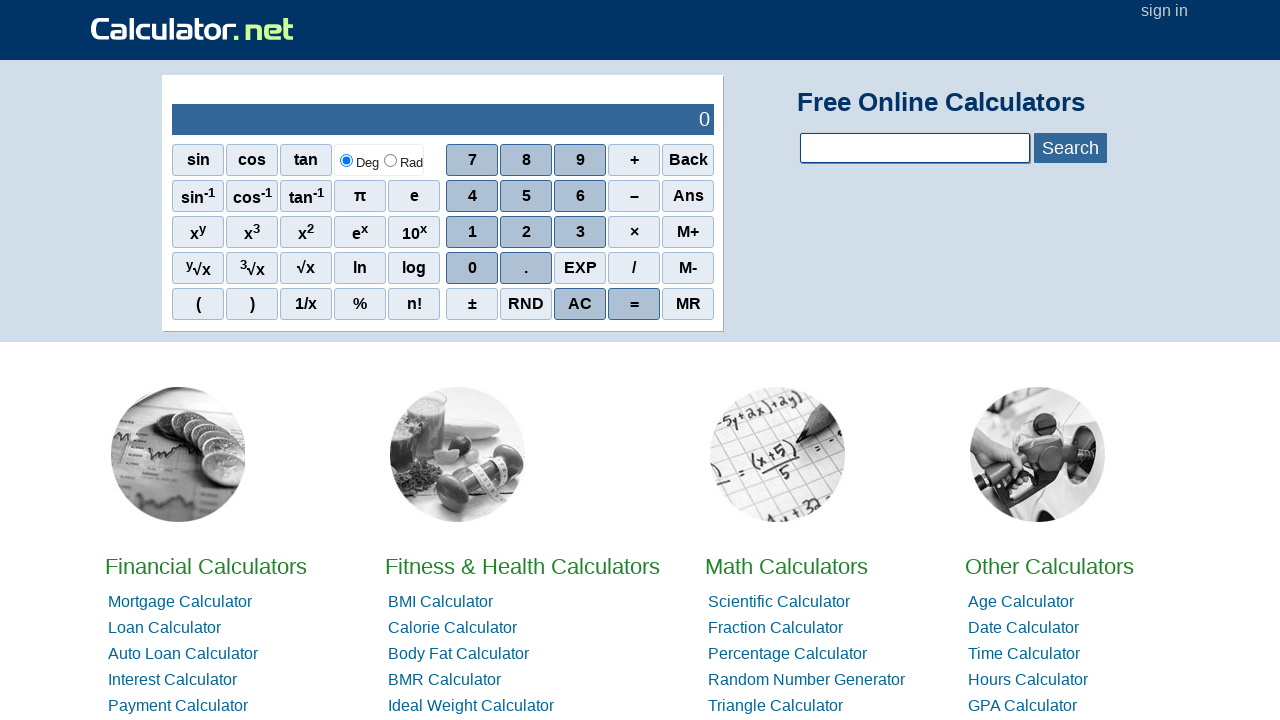

Clicked first number: 1 at (472, 232) on //span[@onclick='r(1)']
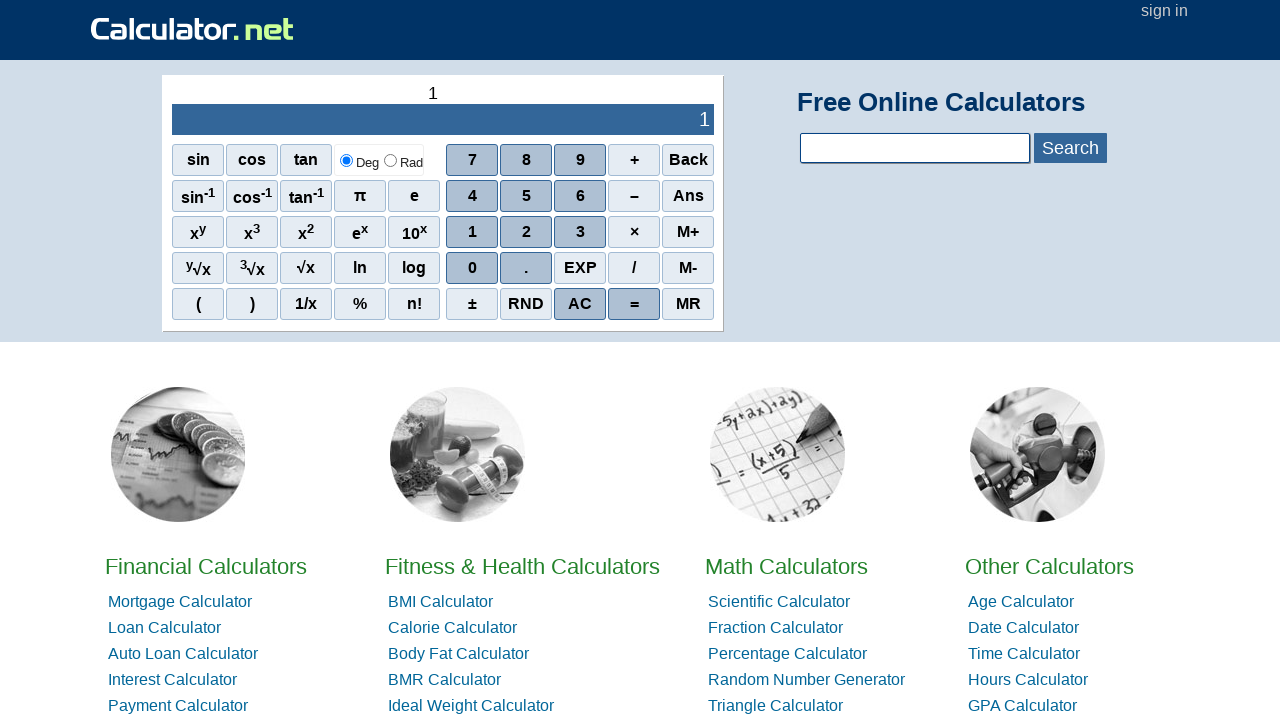

Clicked operation: + at (634, 160) on //span[@onclick="r('+')"]
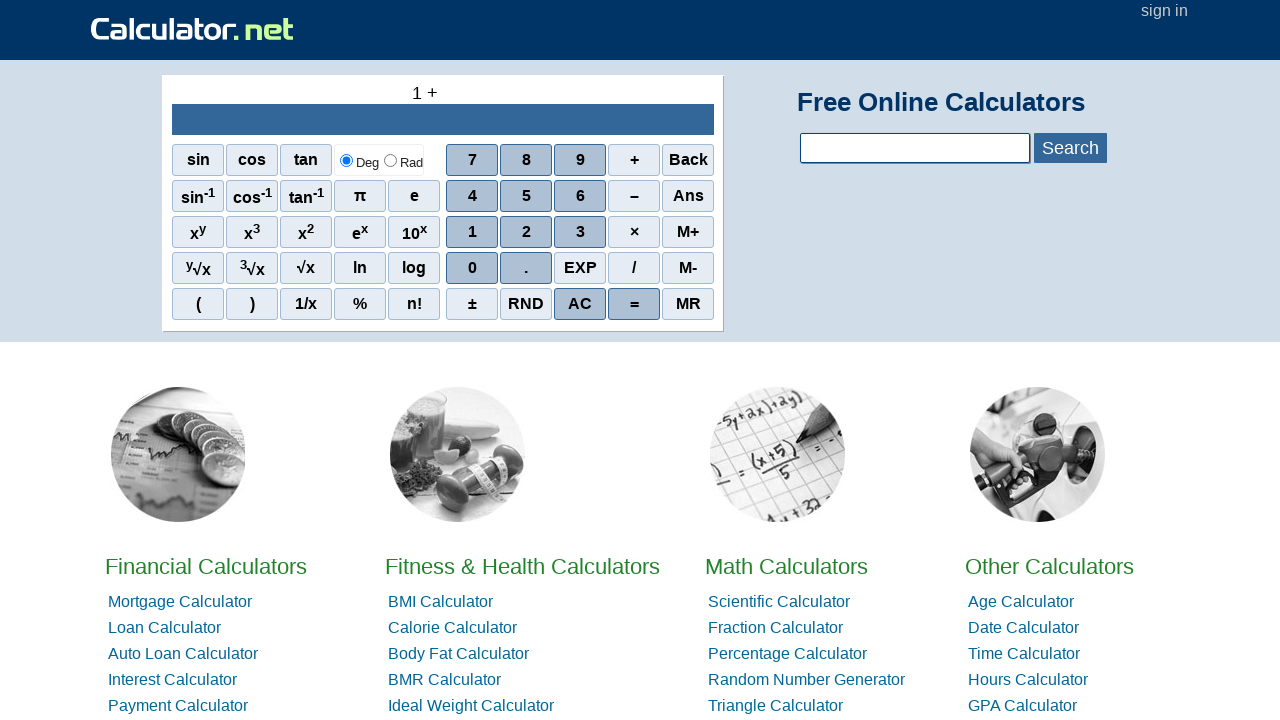

Clicked second number: 2 at (526, 232) on //span[@onclick='r(2)']
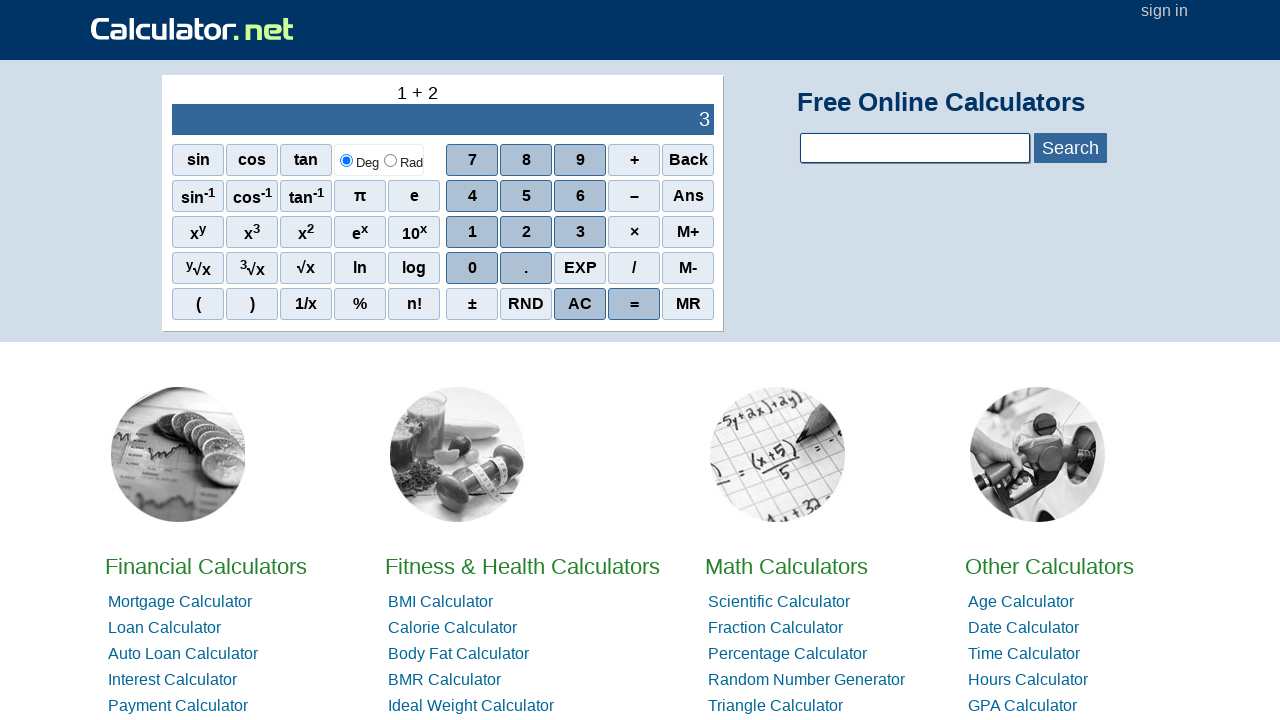

Clicked equals button at (634, 304) on //span[@onclick="r('=')"]
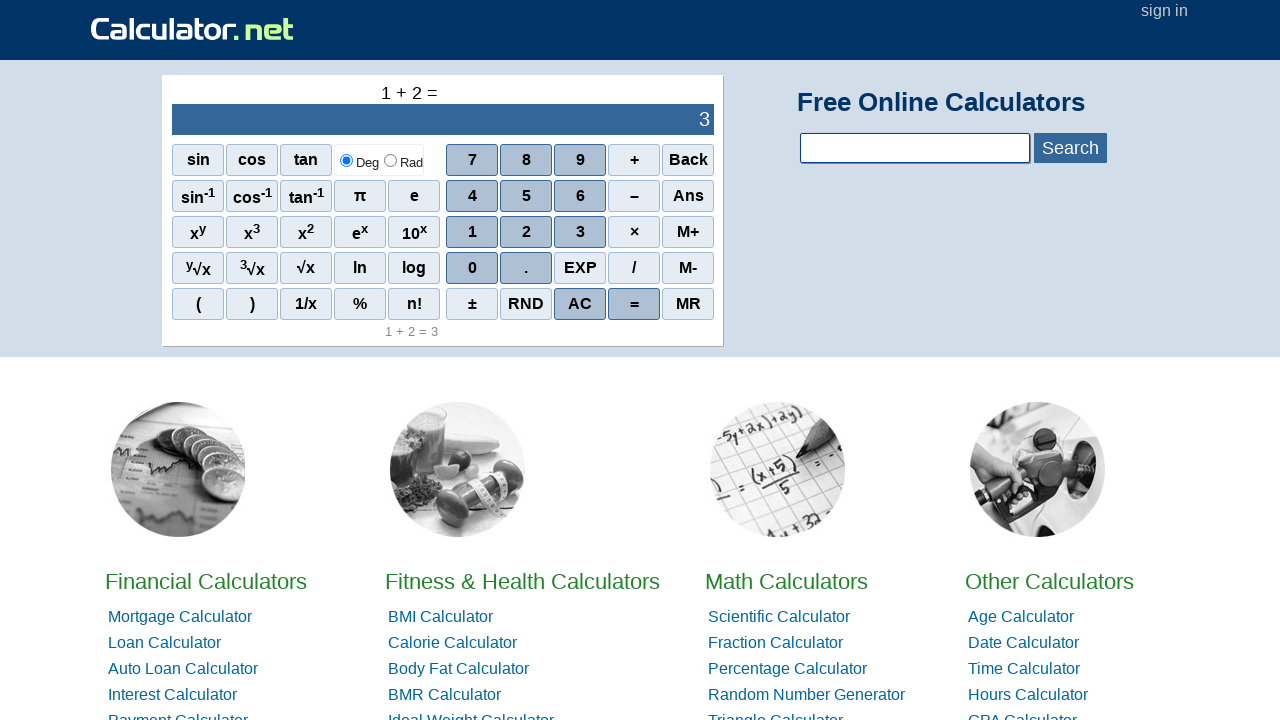

Retrieved calculation result: 3
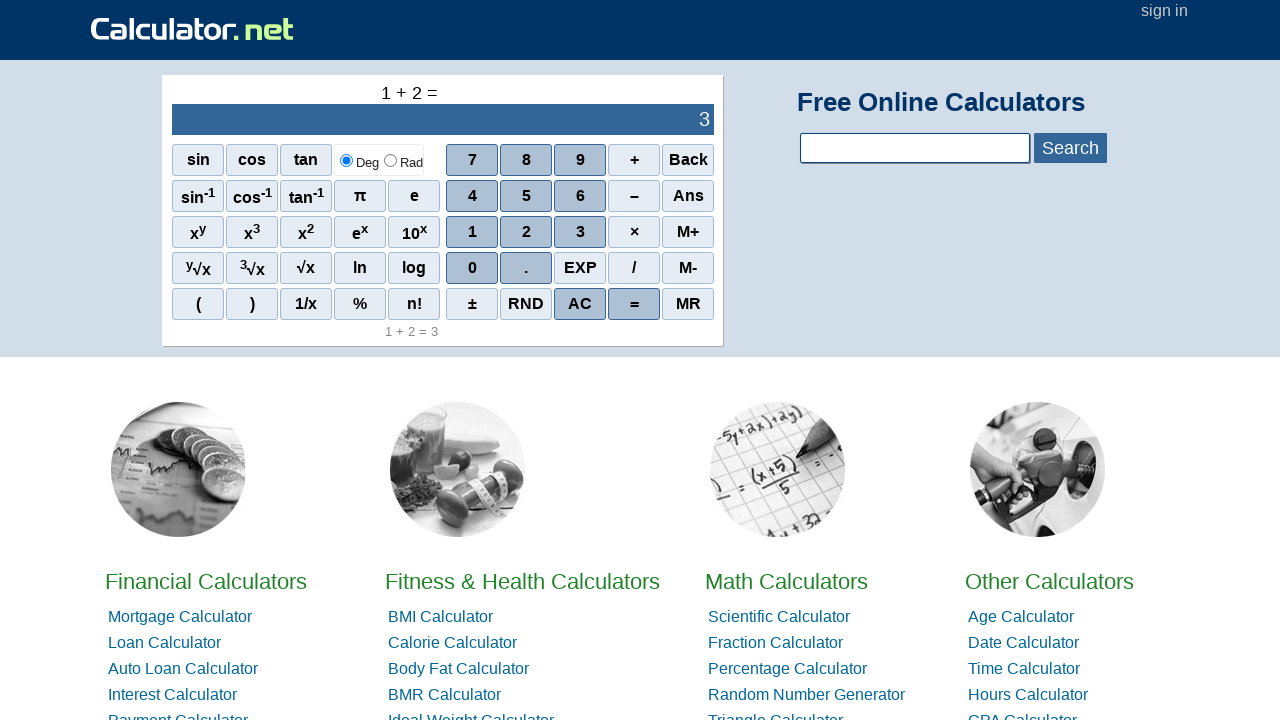

Verified calculation: 1 + 2 = 3
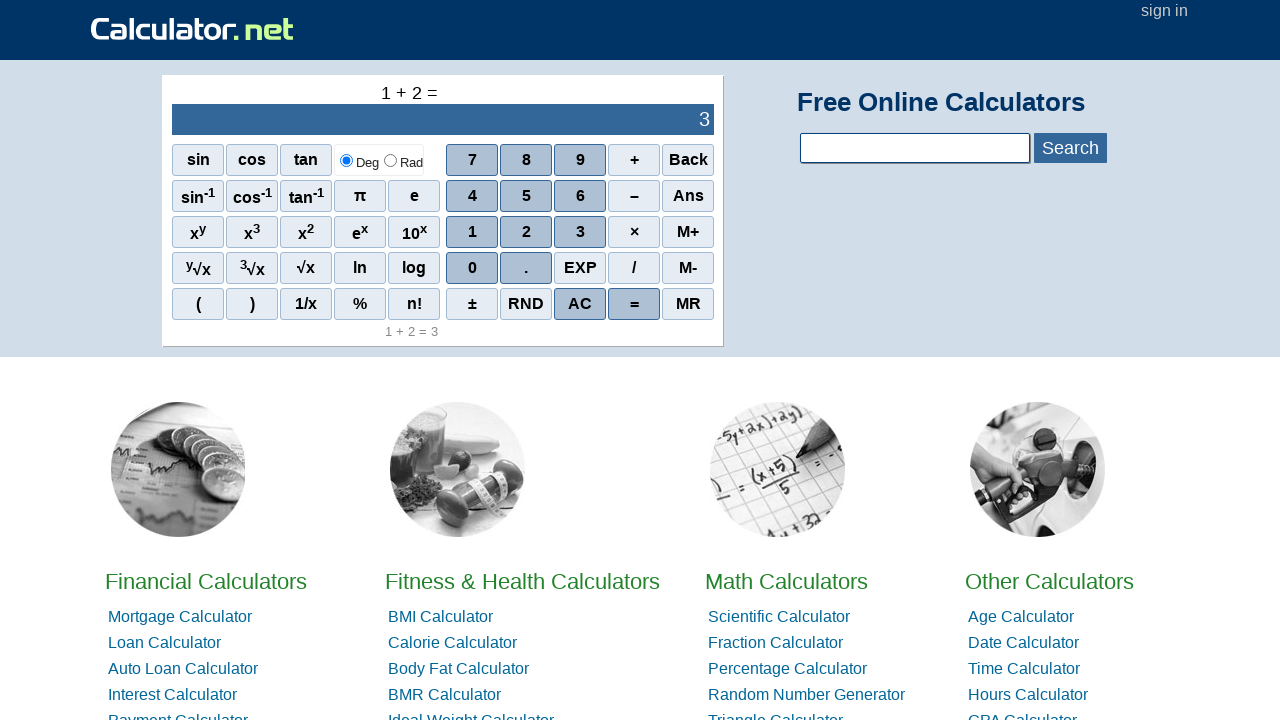

Clicked first number: 1 at (472, 232) on //span[@onclick='r(1)']
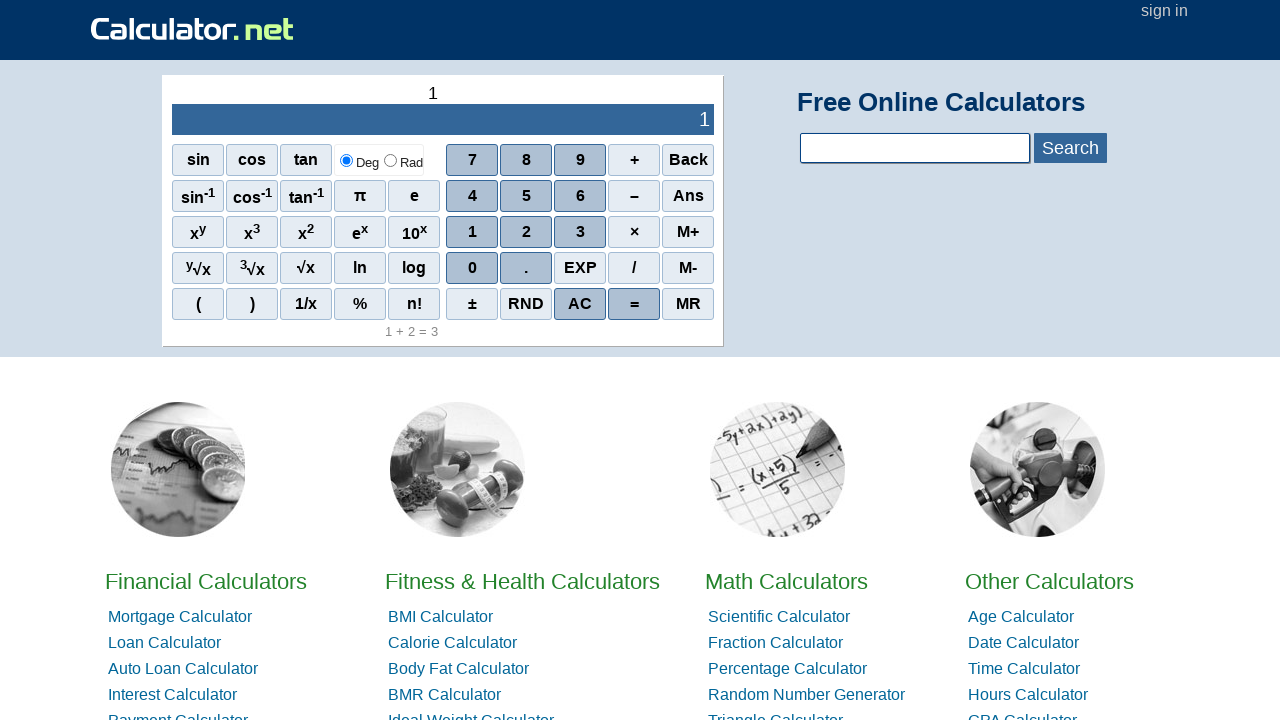

Clicked operation: * at (634, 232) on //span[@onclick="r('*')"]
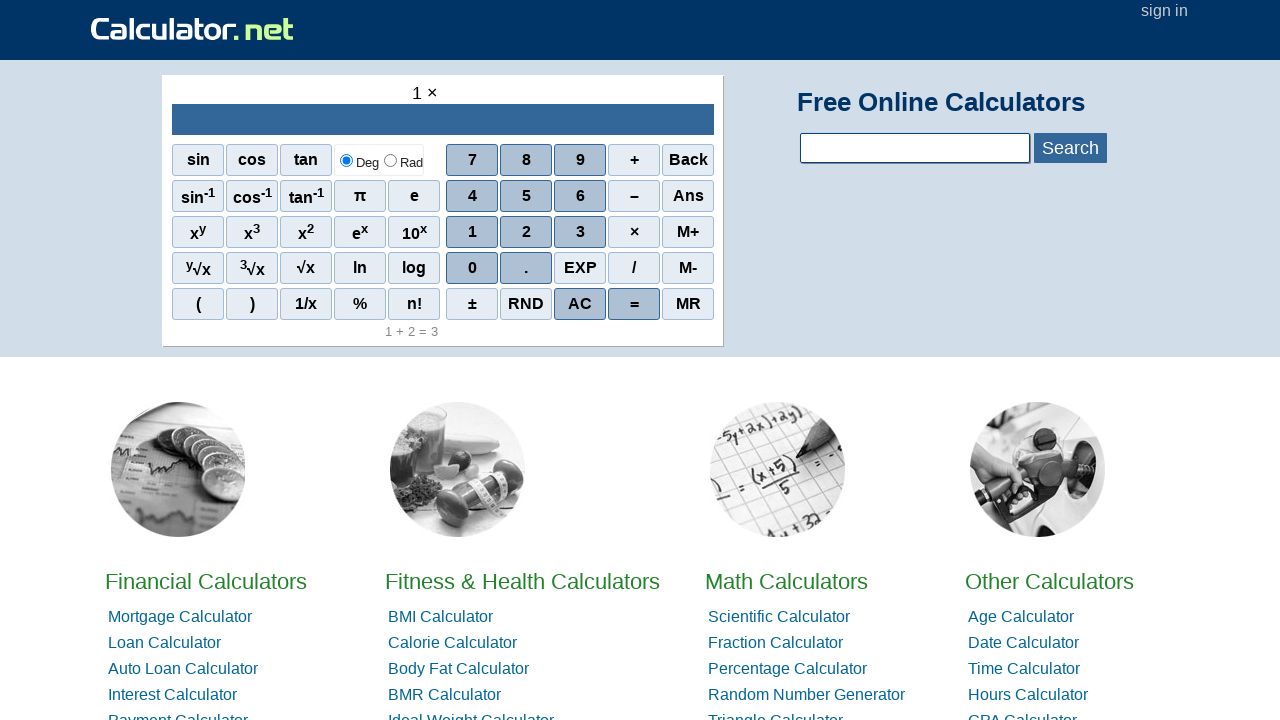

Clicked second number: 2 at (526, 232) on //span[@onclick='r(2)']
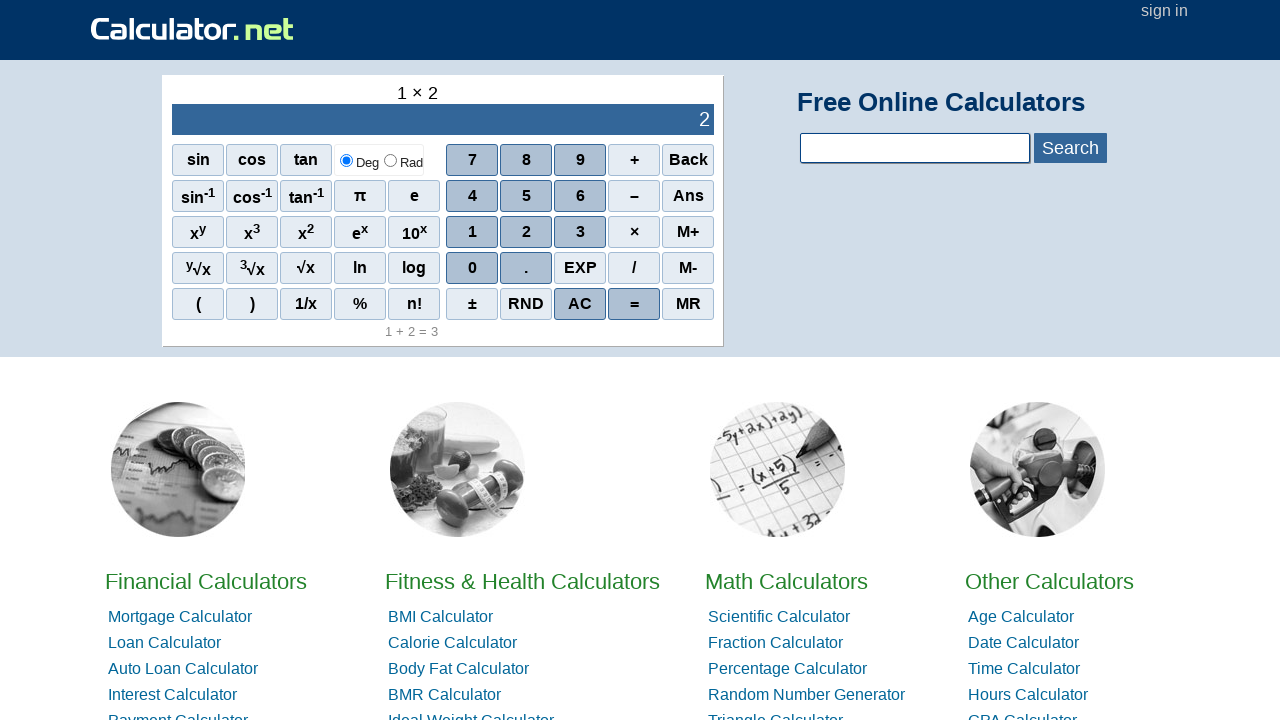

Clicked equals button at (634, 304) on //span[@onclick="r('=')"]
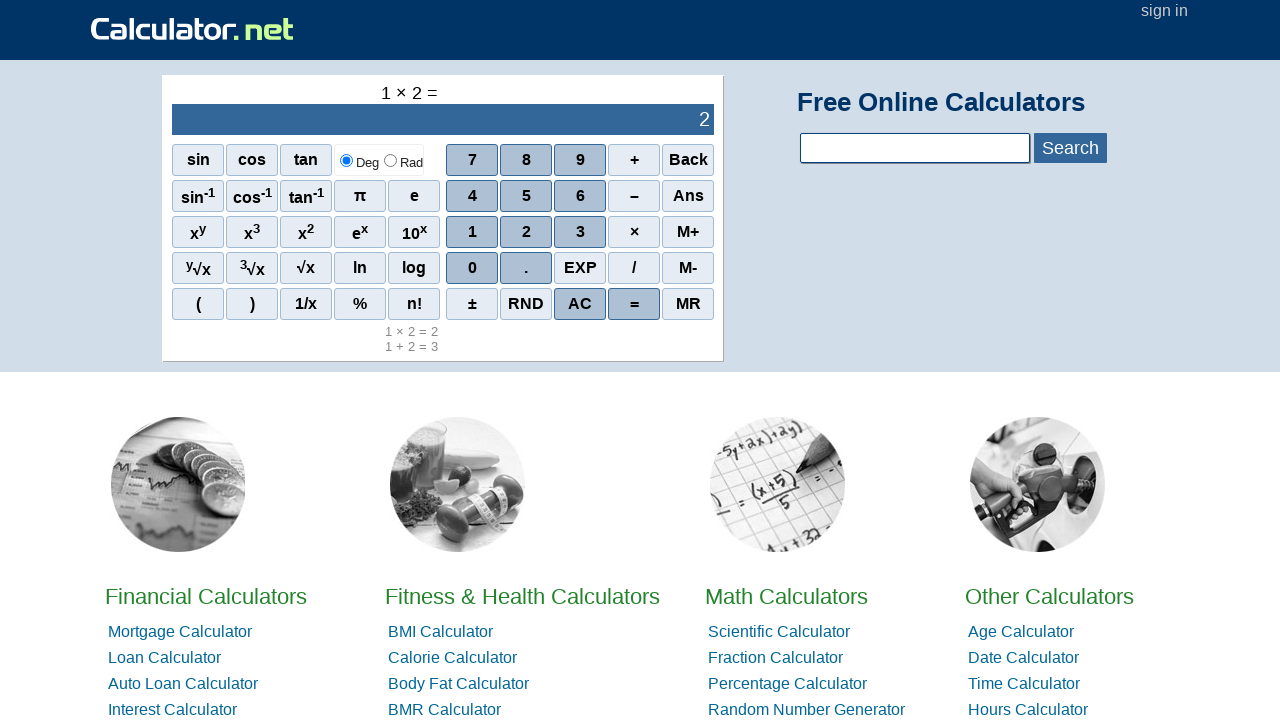

Retrieved calculation result: 2
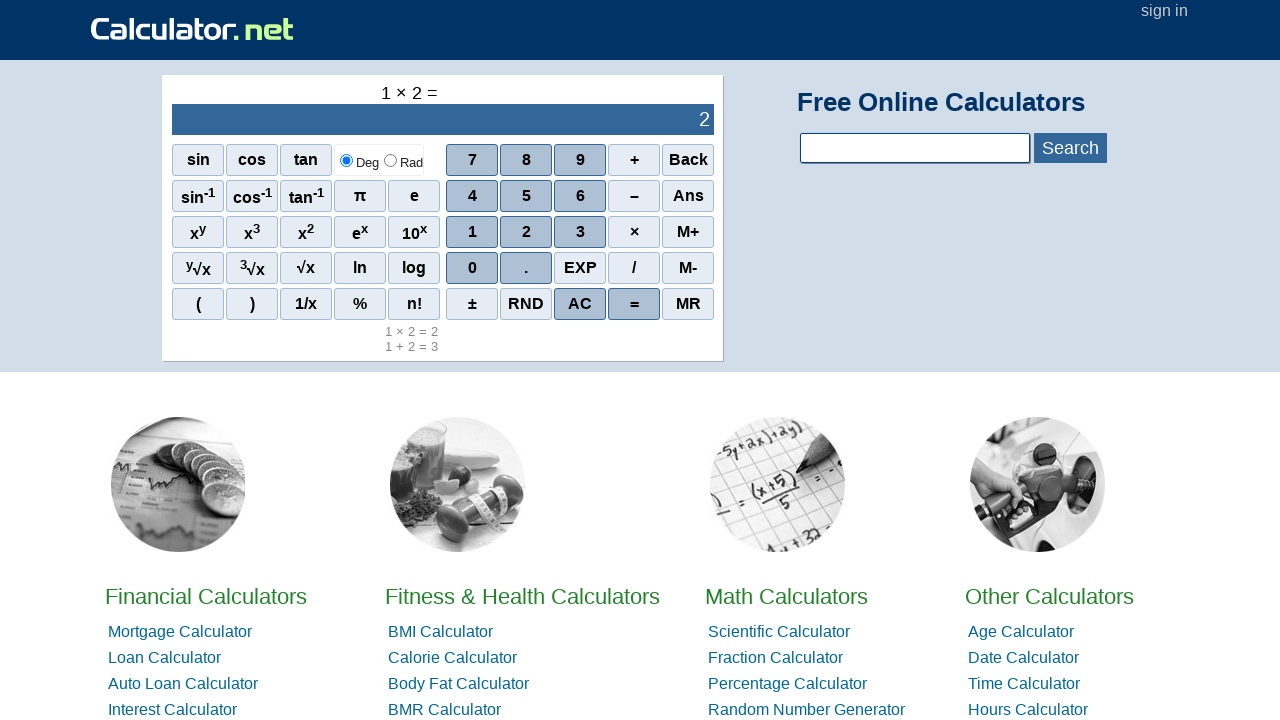

Verified calculation: 1 * 2 = 2
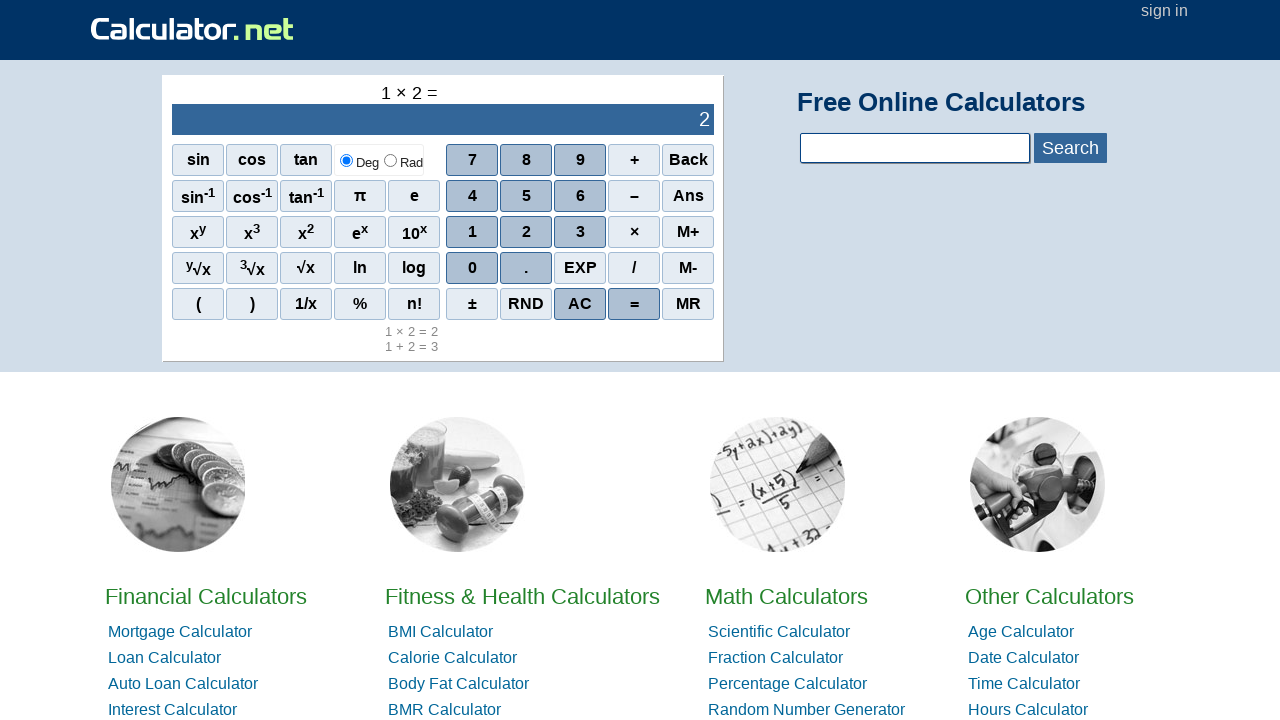

Clicked first number: 7 at (472, 160) on //span[@onclick='r(7)']
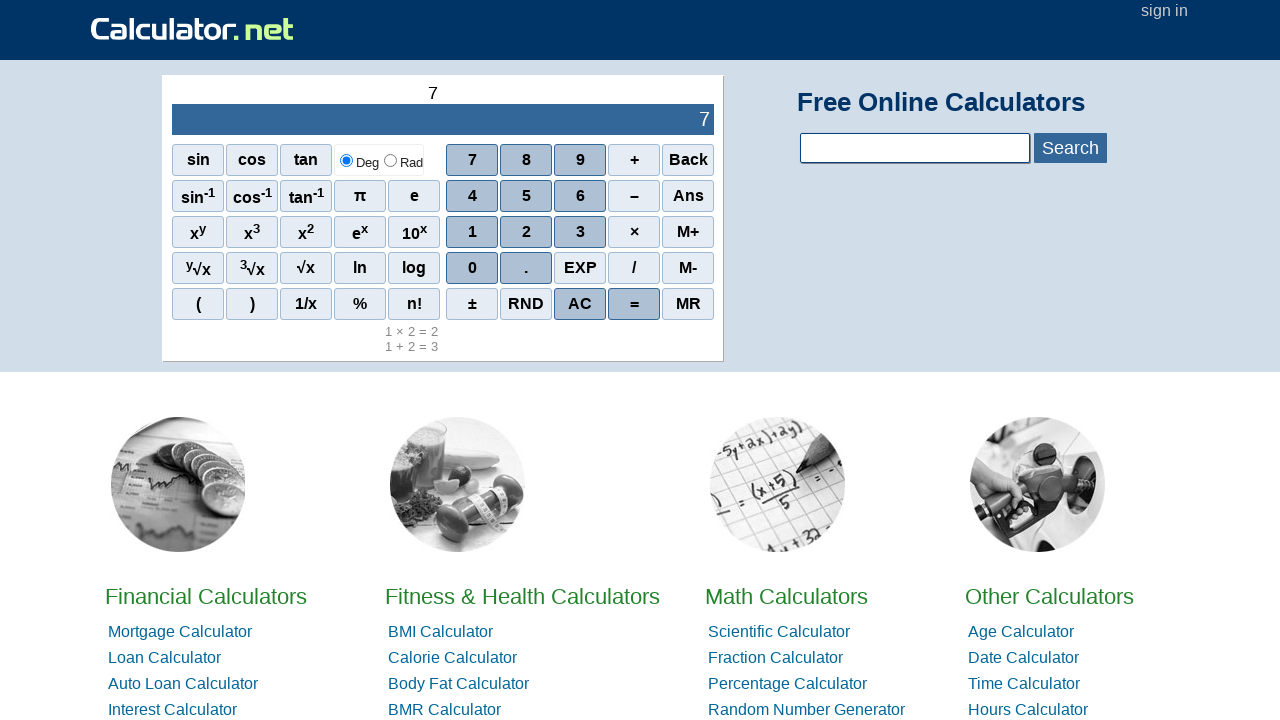

Clicked operation: - at (634, 196) on //span[@onclick="r('-')"]
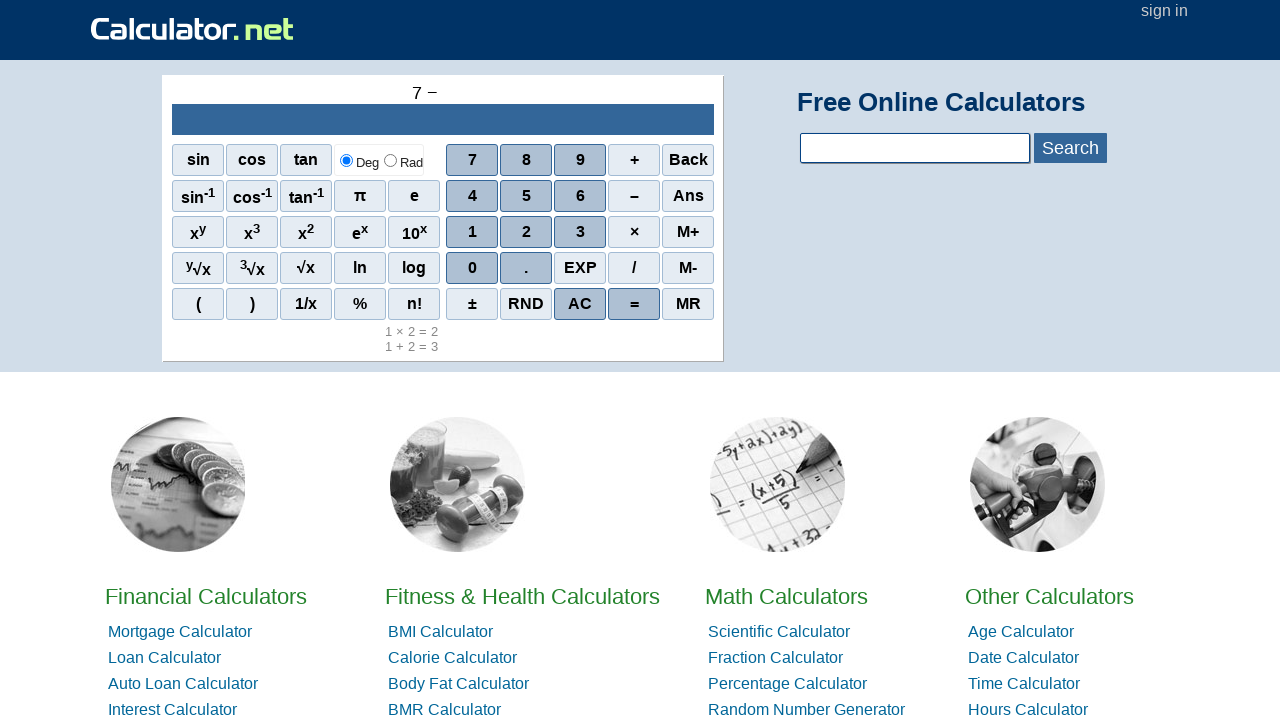

Clicked second number: 2 at (526, 232) on //span[@onclick='r(2)']
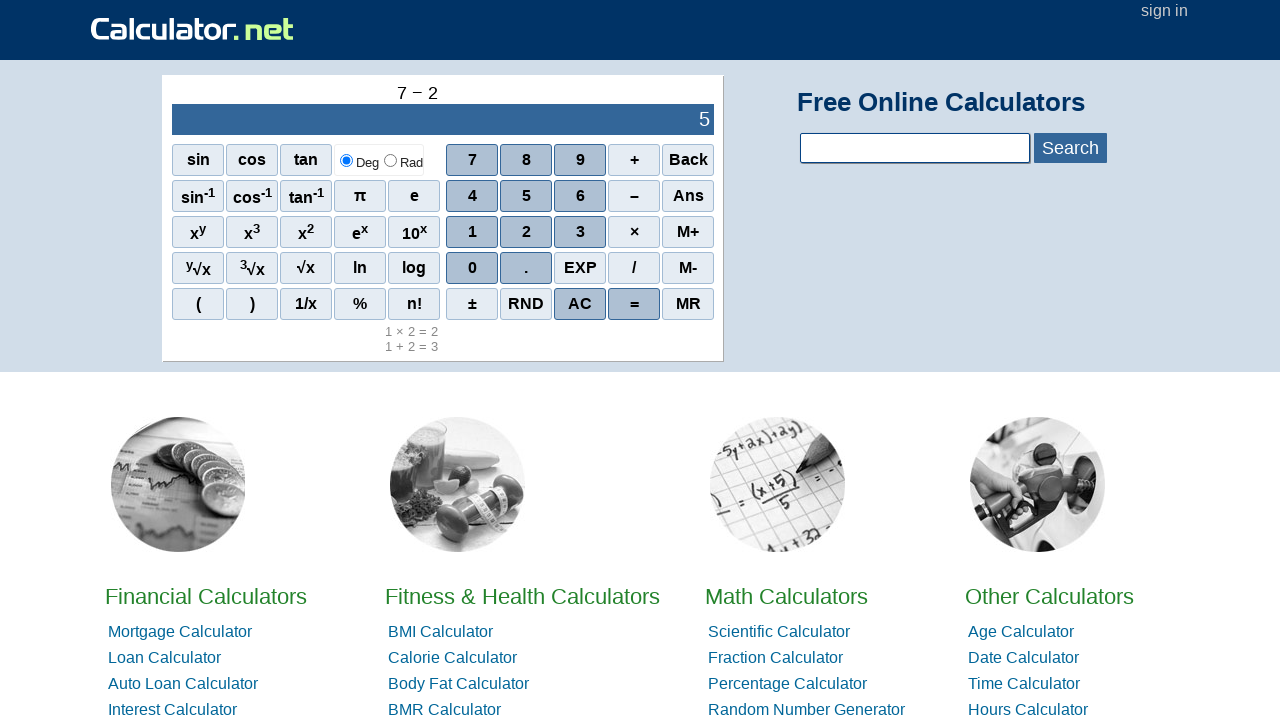

Clicked equals button at (634, 304) on //span[@onclick="r('=')"]
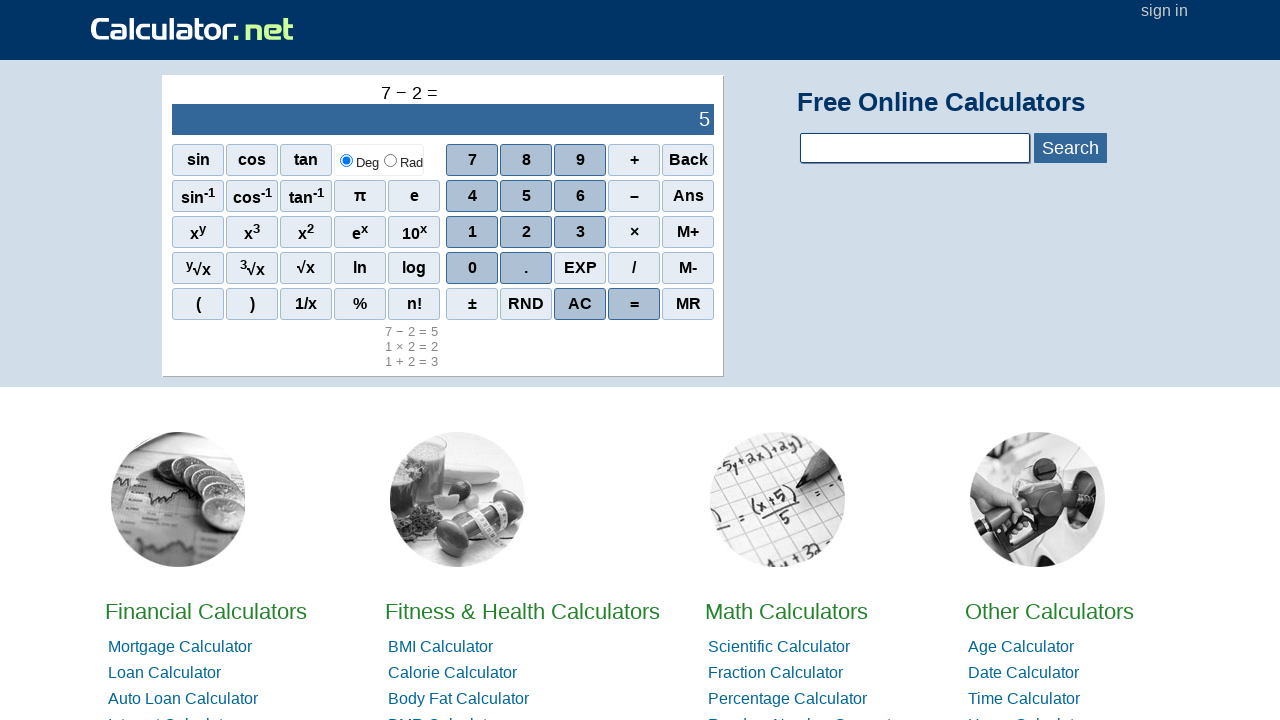

Retrieved calculation result: 5
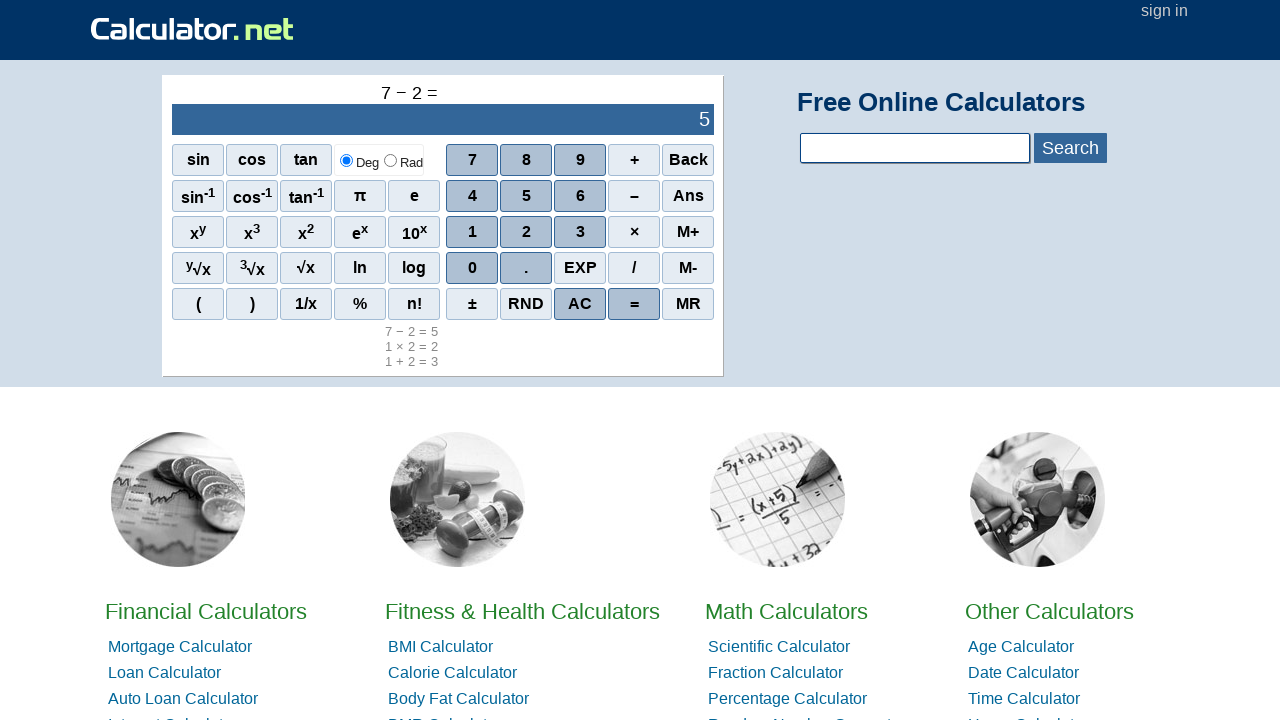

Verified calculation: 7 - 2 = 5
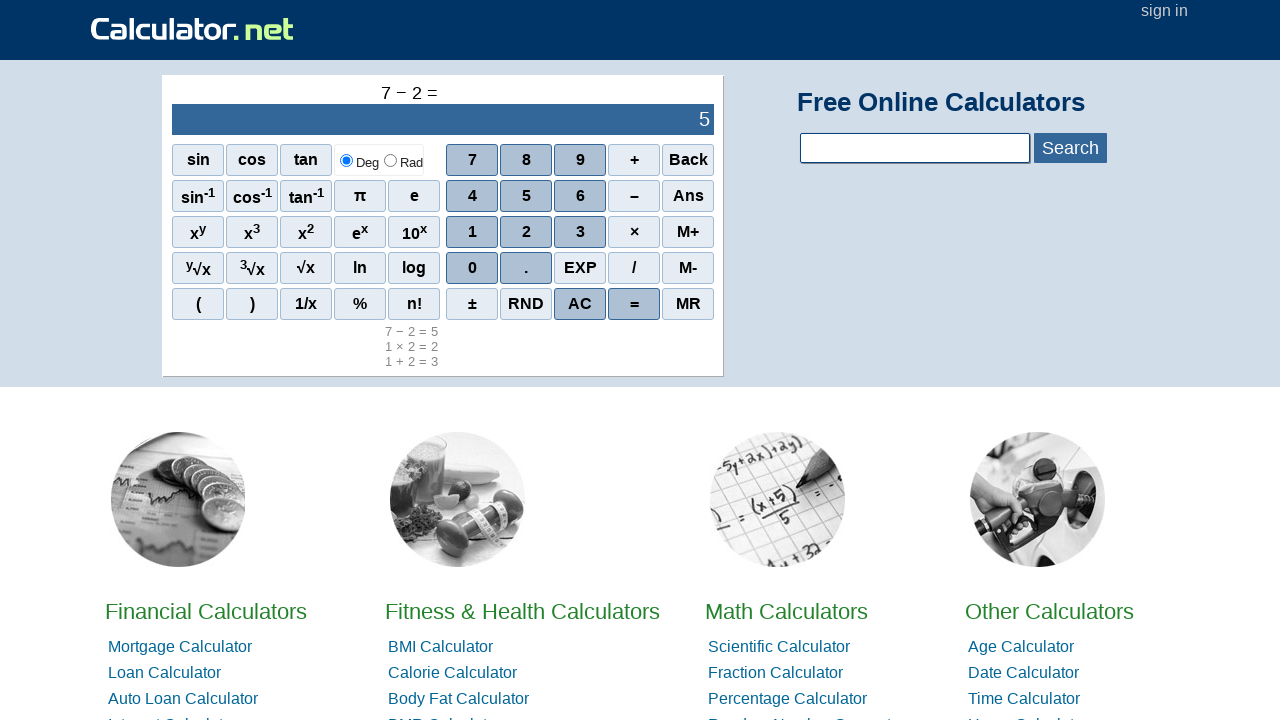

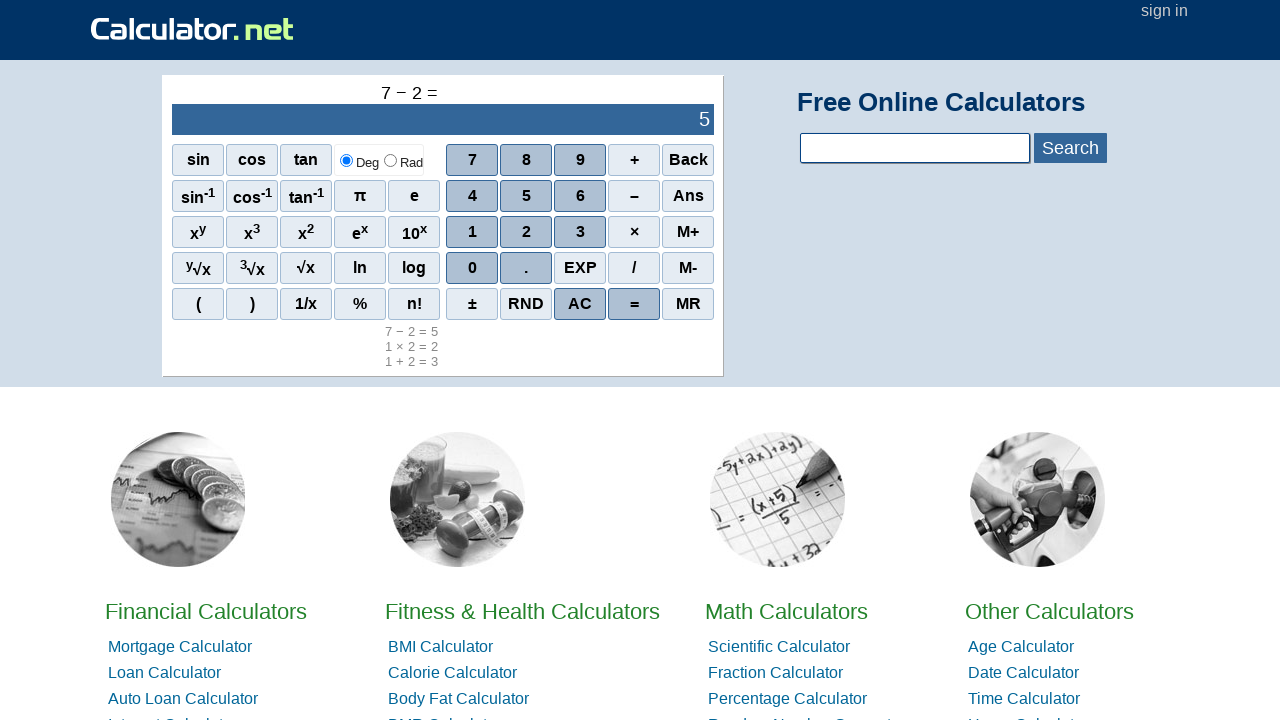